Tests drag and drop functionality on the jQuery UI droppable demo page by switching to an iframe and dragging an element onto a drop target

Starting URL: http://jqueryui.com/demos/droppable/

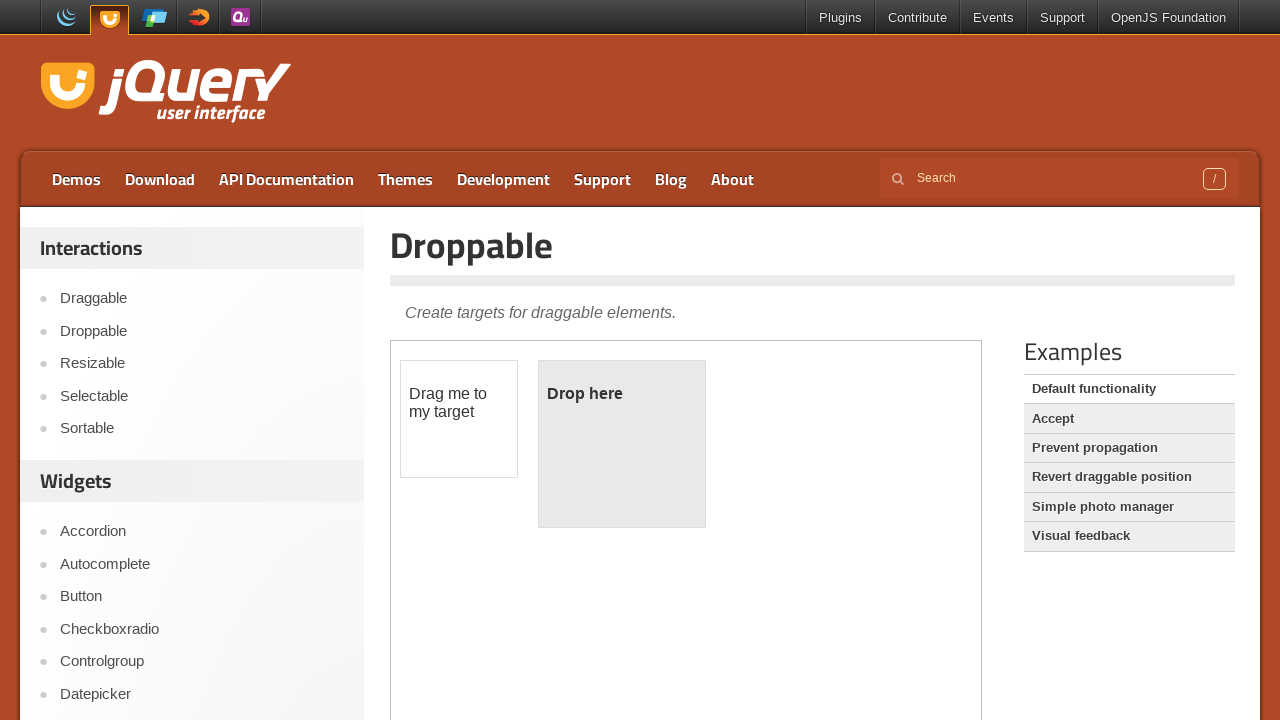

Waited for demo iframe to load
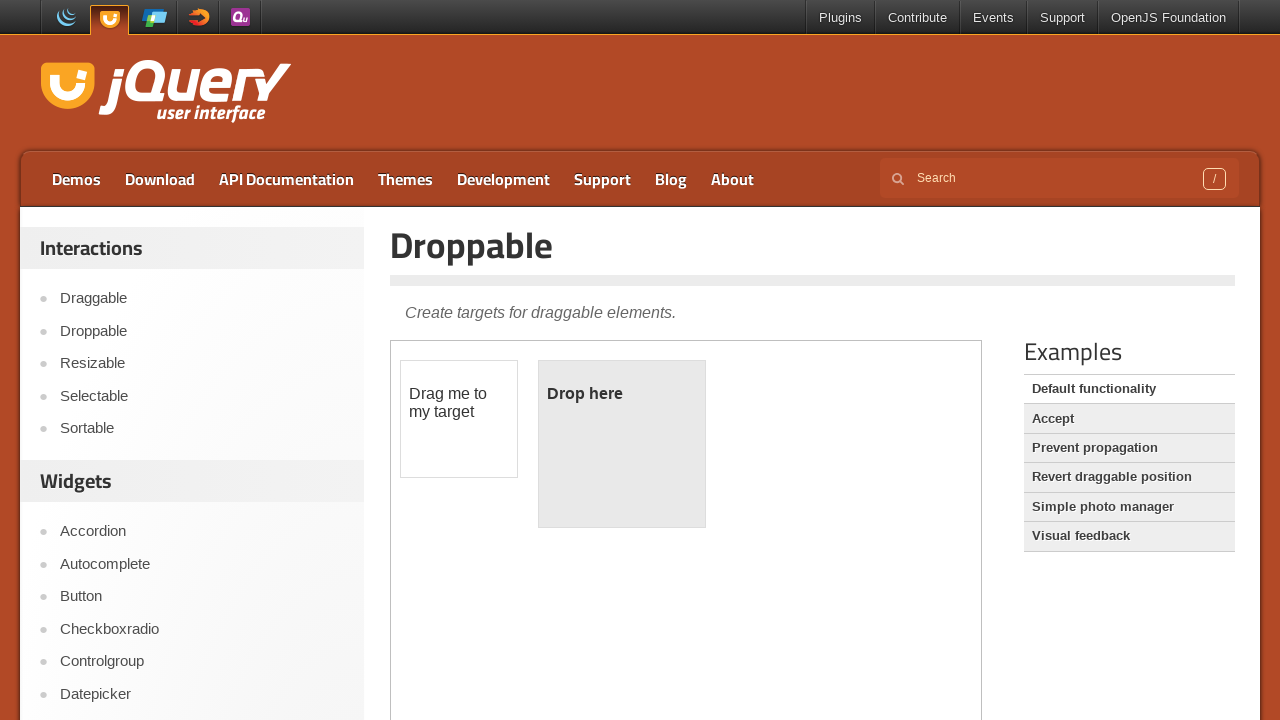

Located and switched to demo iframe
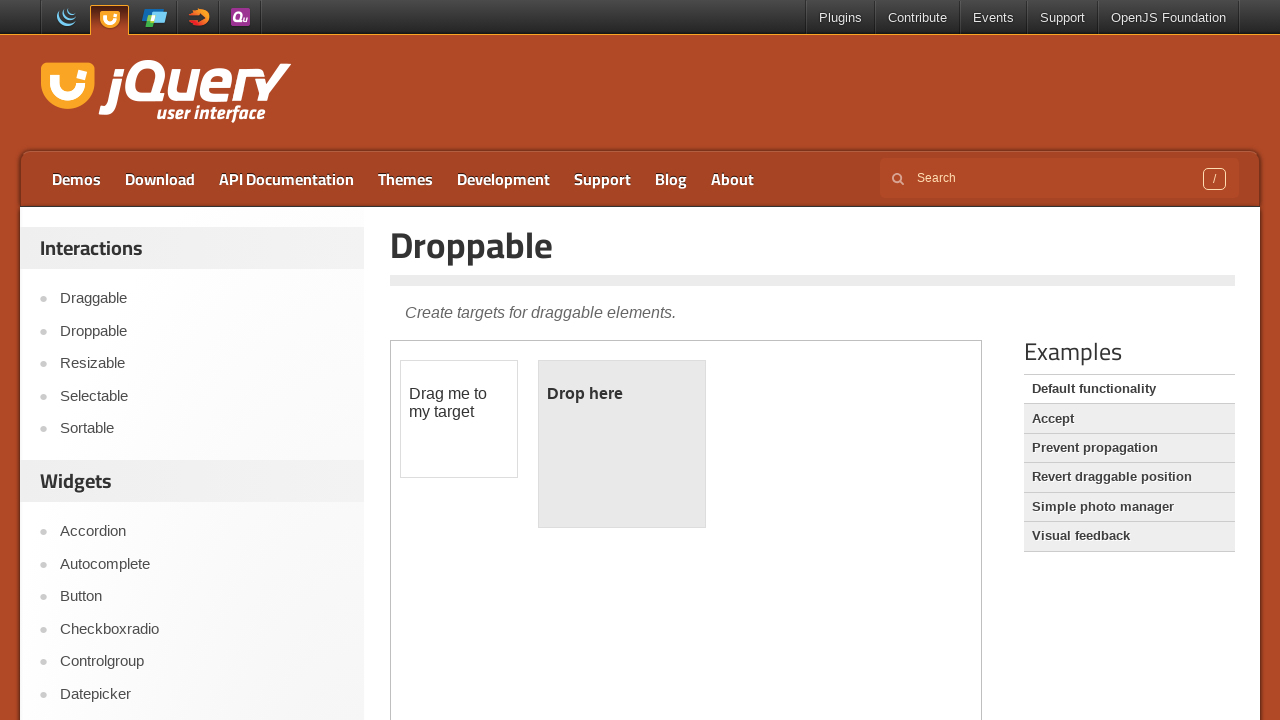

Located draggable element within iframe
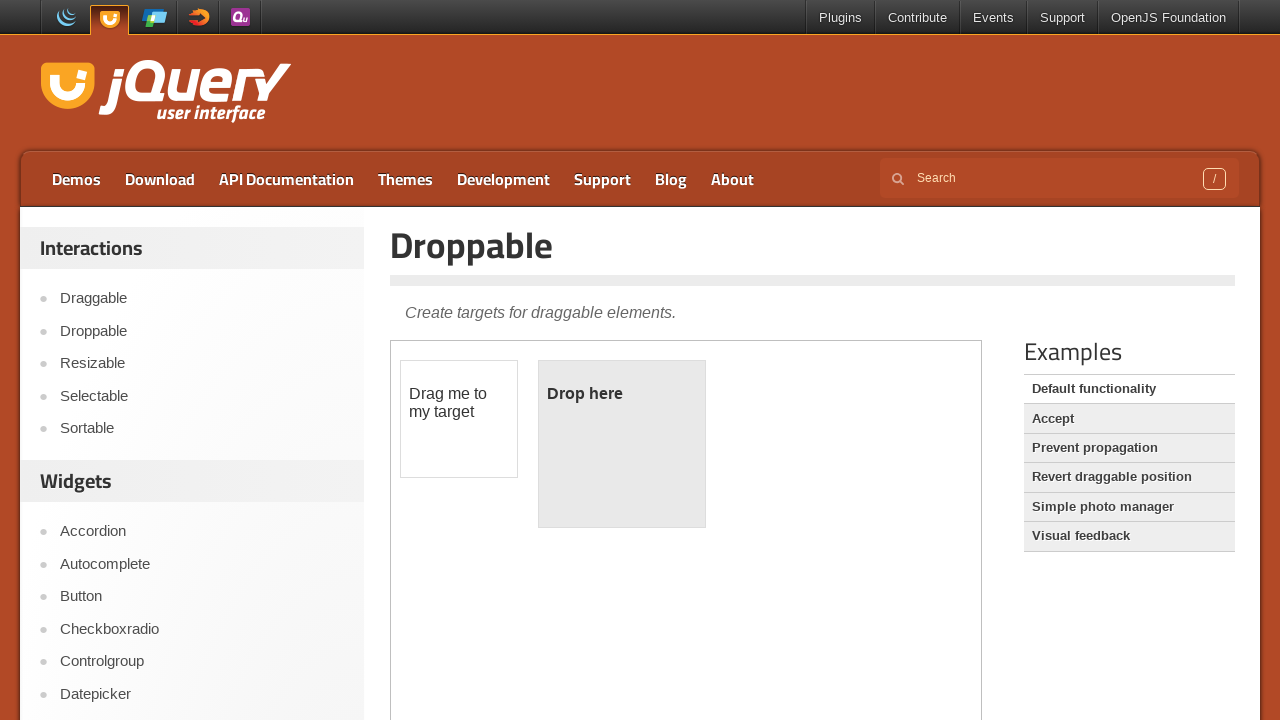

Located droppable element within iframe
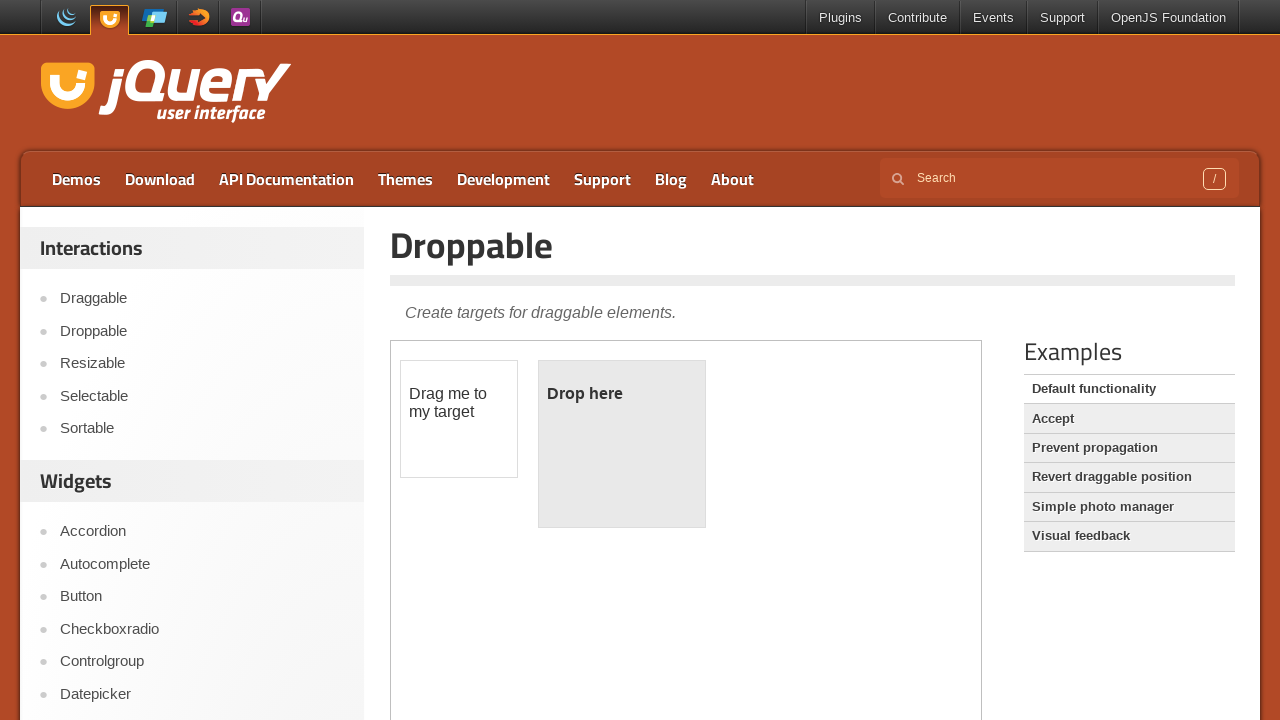

Dragged draggable element onto droppable target at (622, 444)
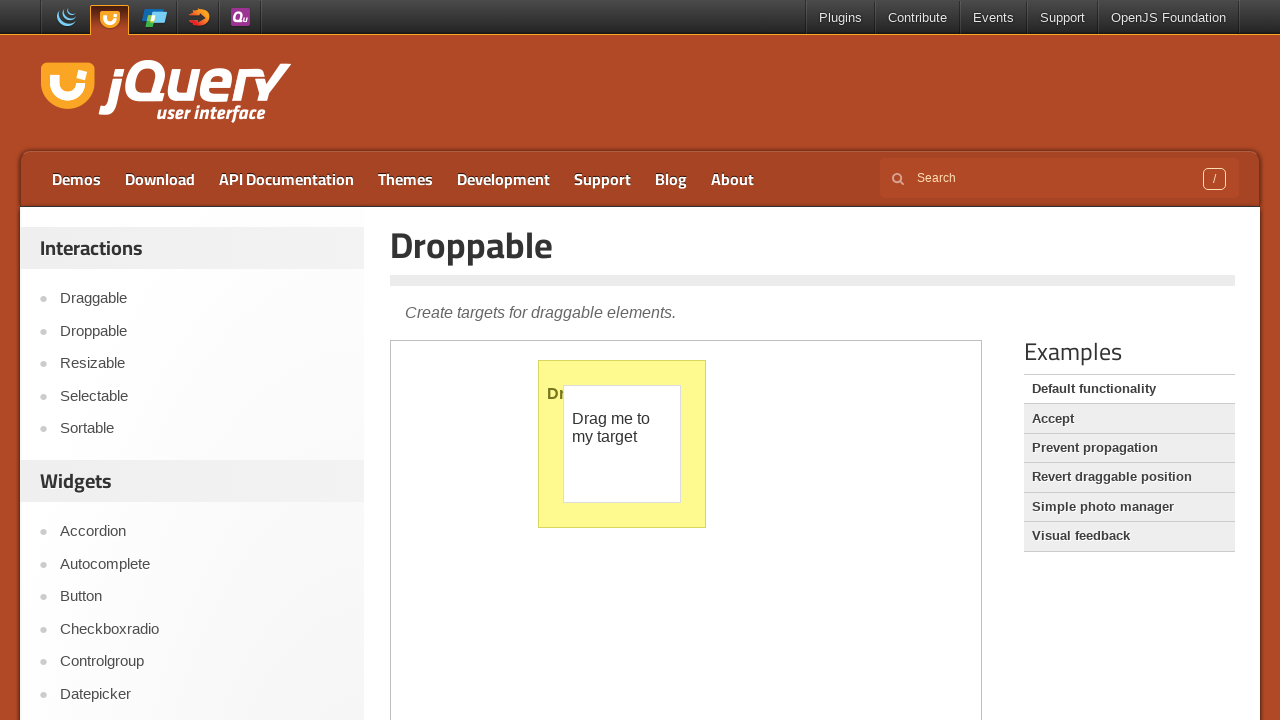

Verified drop was successful - droppable element now shows 'Dropped!' text
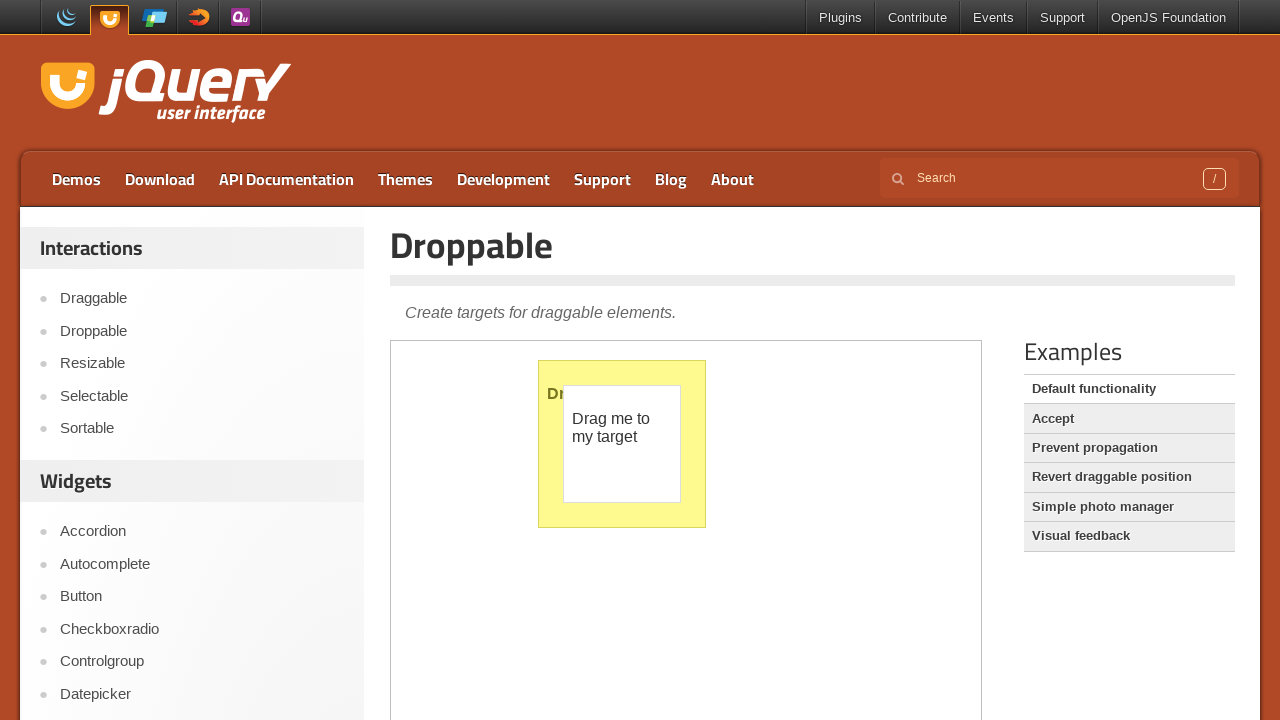

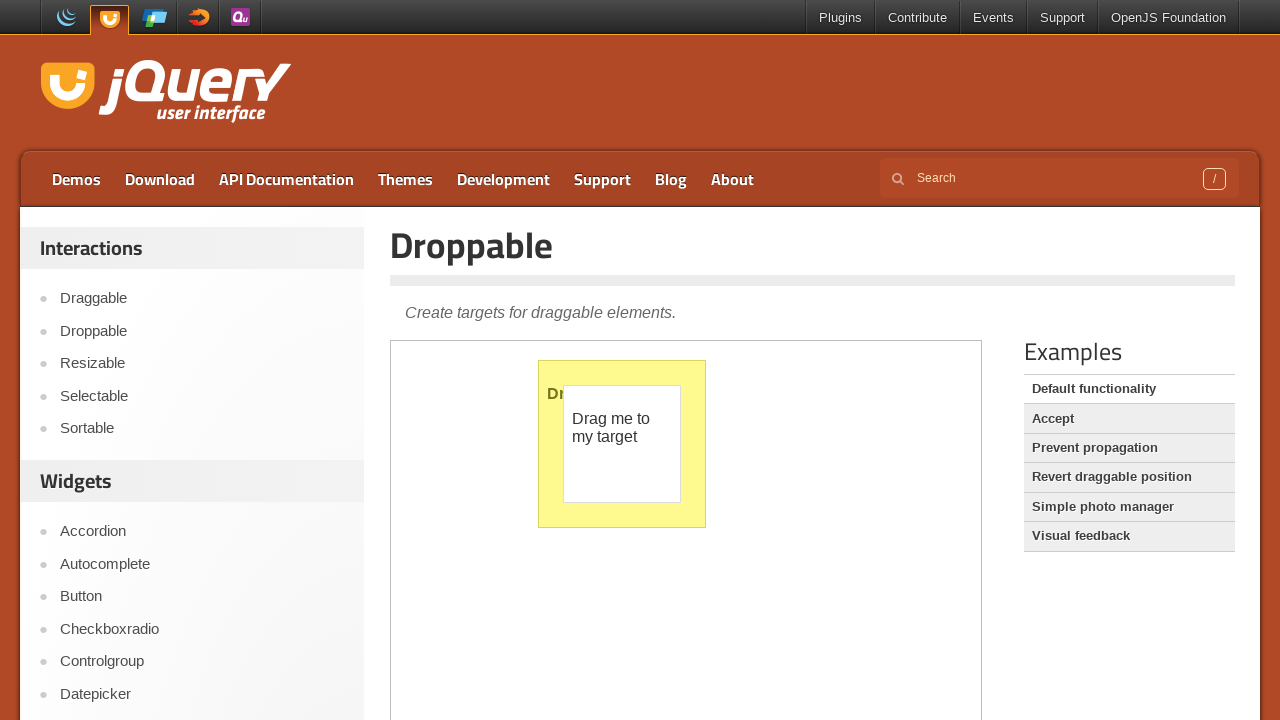